Tests autocomplete/autosuggest dropdown functionality by typing a partial country name, selecting a matching option from the suggestions, and verifying the selection

Starting URL: https://rahulshettyacademy.com/dropdownsPractise/

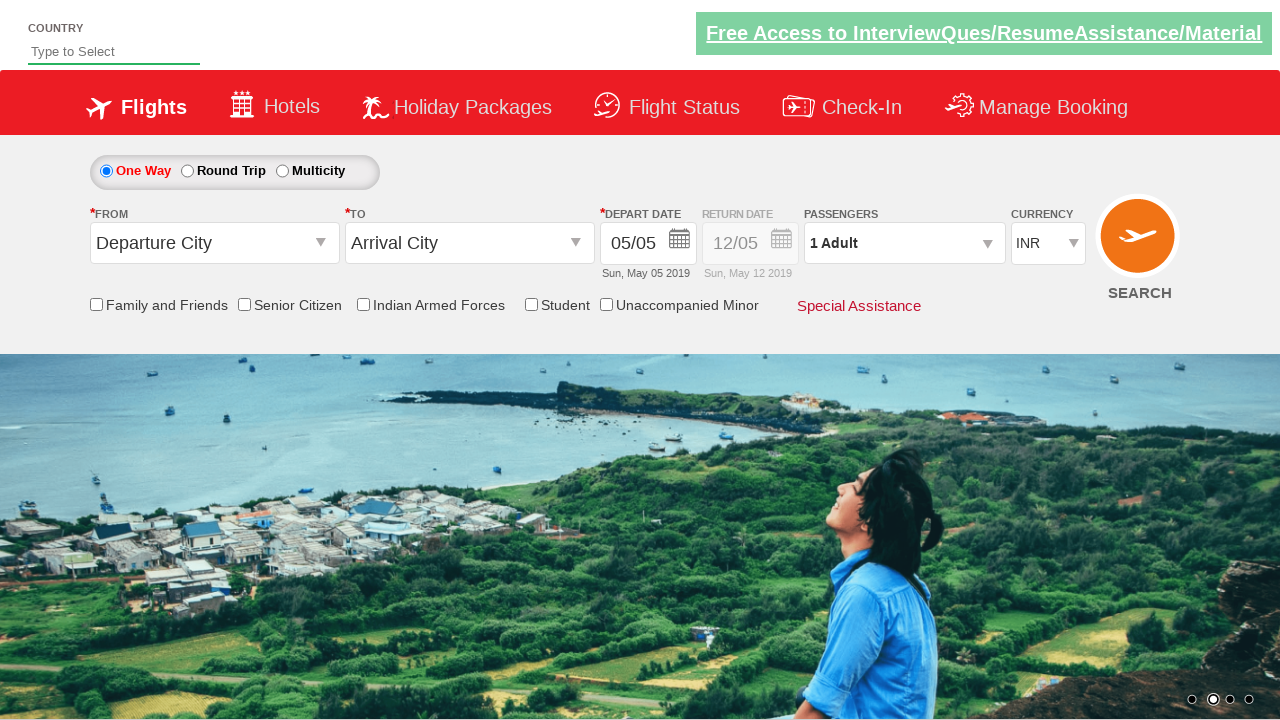

Typed 'ba' in autosuggest field to trigger dropdown suggestions on #autosuggest
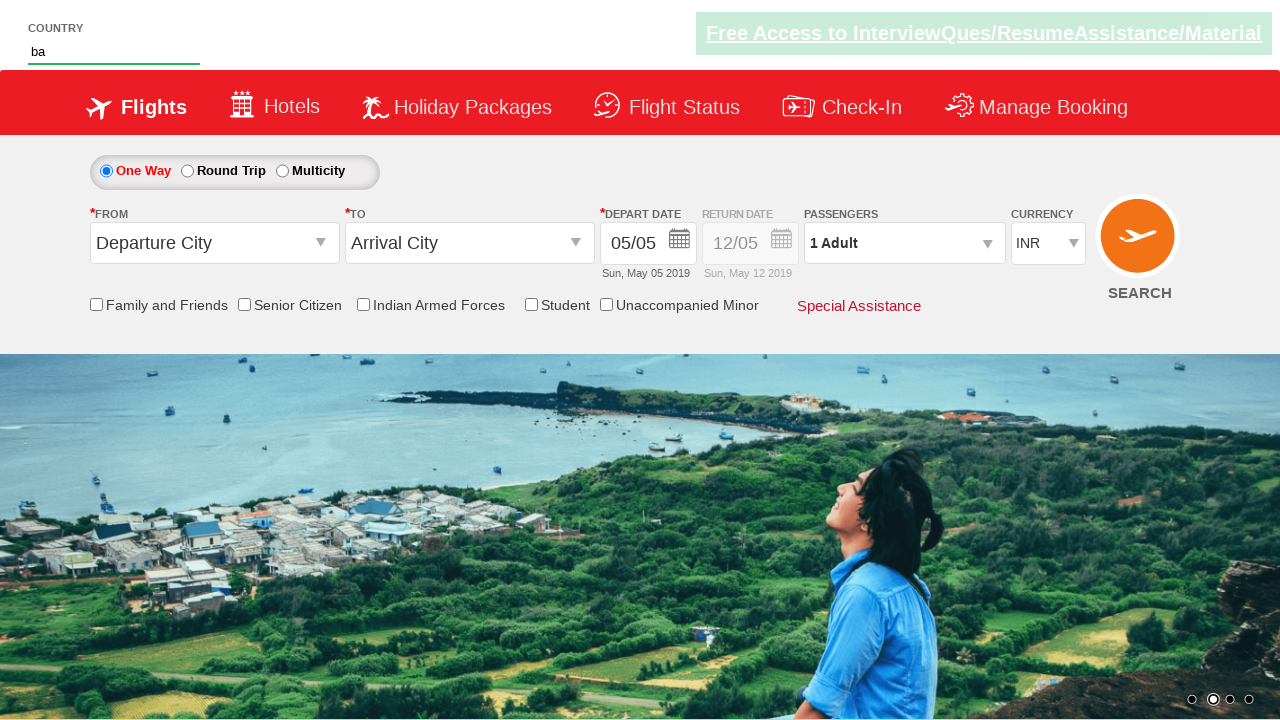

Autocomplete suggestion dropdown appeared
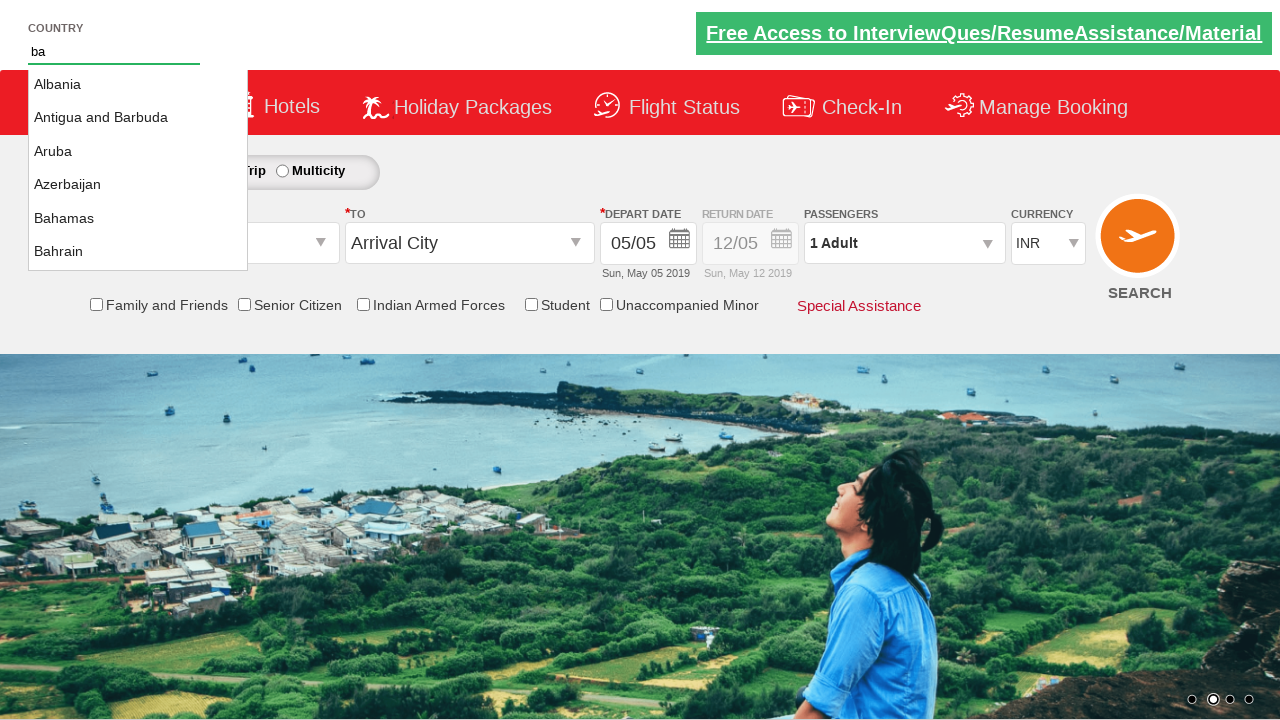

Selected 'Bahamas' from the autosuggest dropdown at (138, 218) on li.ui-menu-item a:has-text('Bahamas')
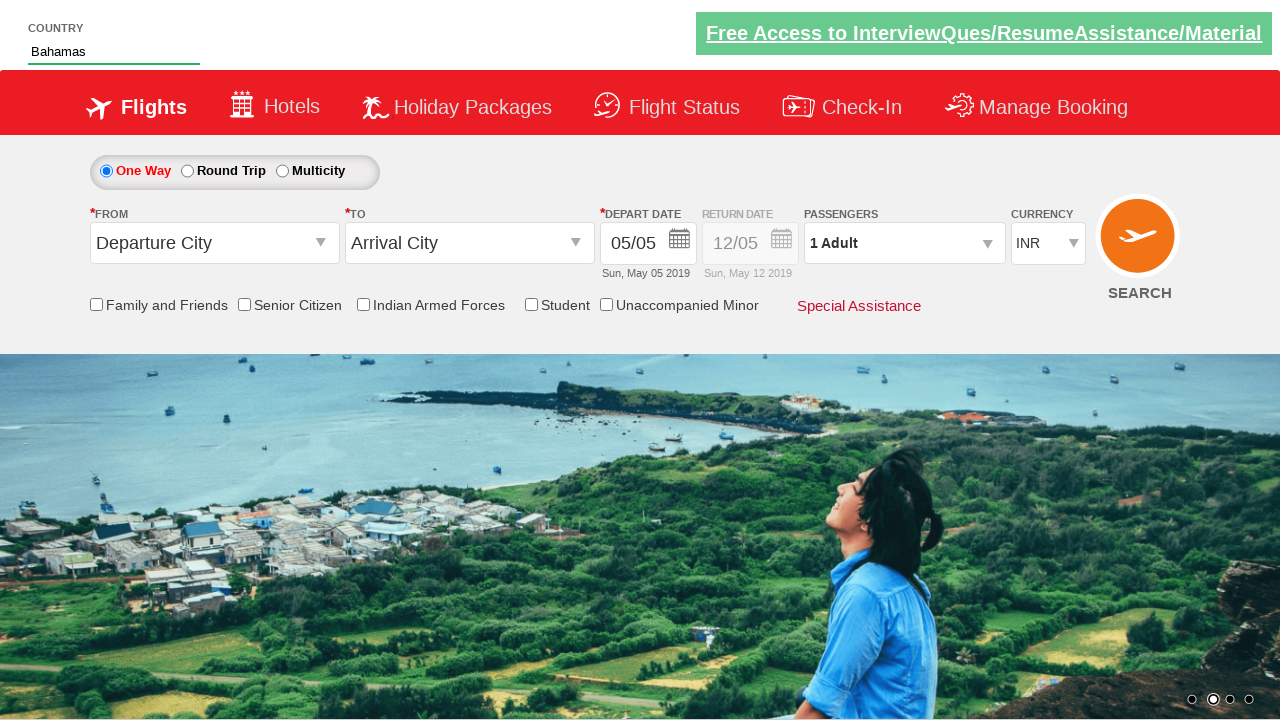

Verified that 'Bahamas' was successfully selected in the autosuggest field
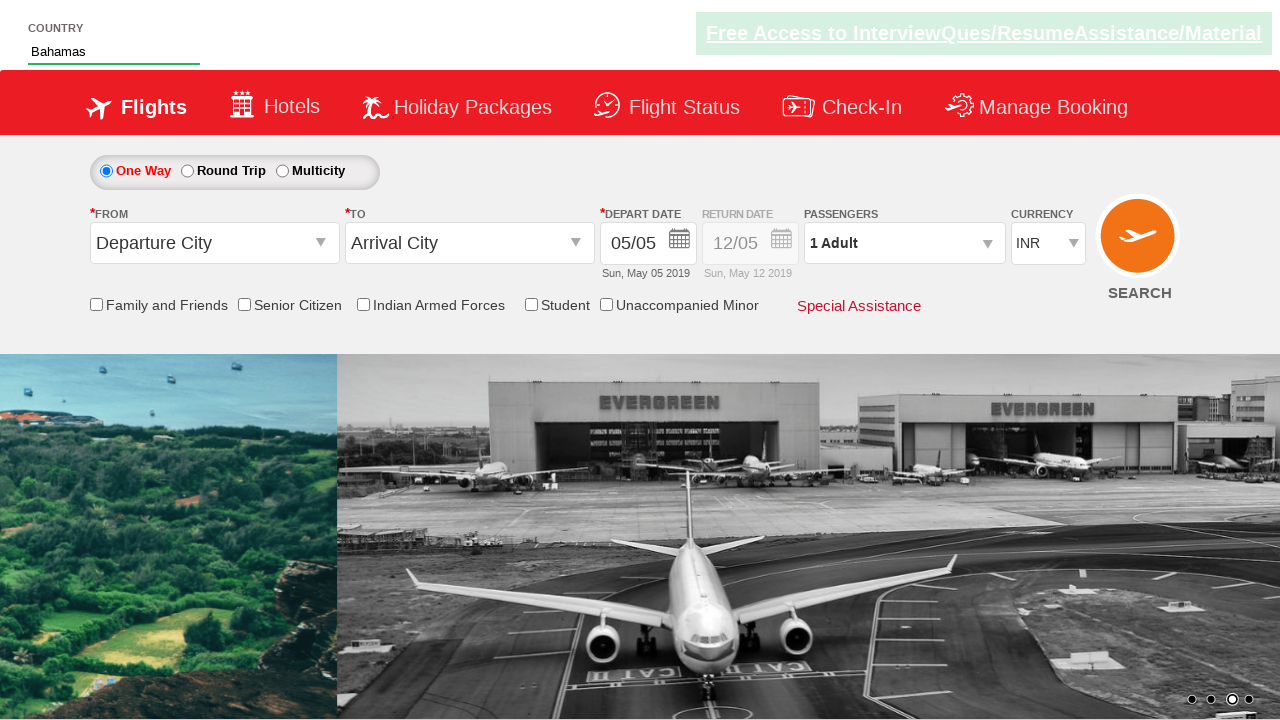

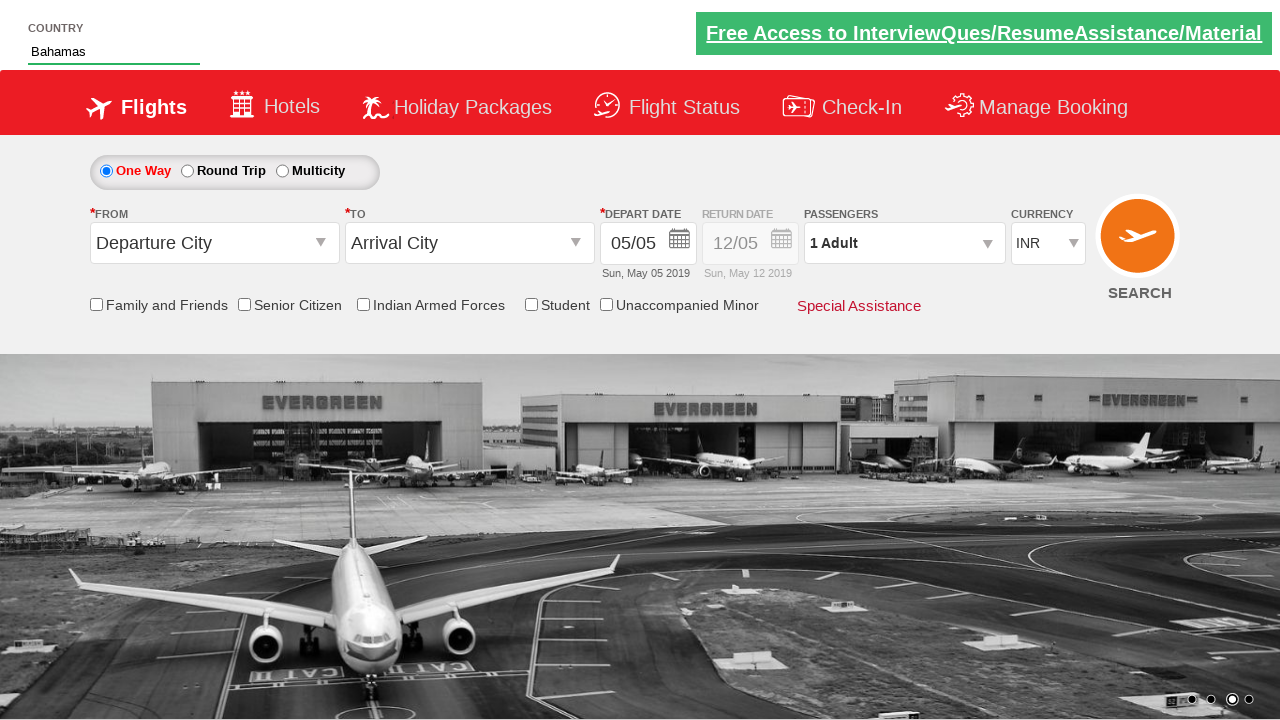